Tests that clicking the adder button creates a new red box element after a short delay

Starting URL: https://www.selenium.dev/selenium/web/dynamic.html

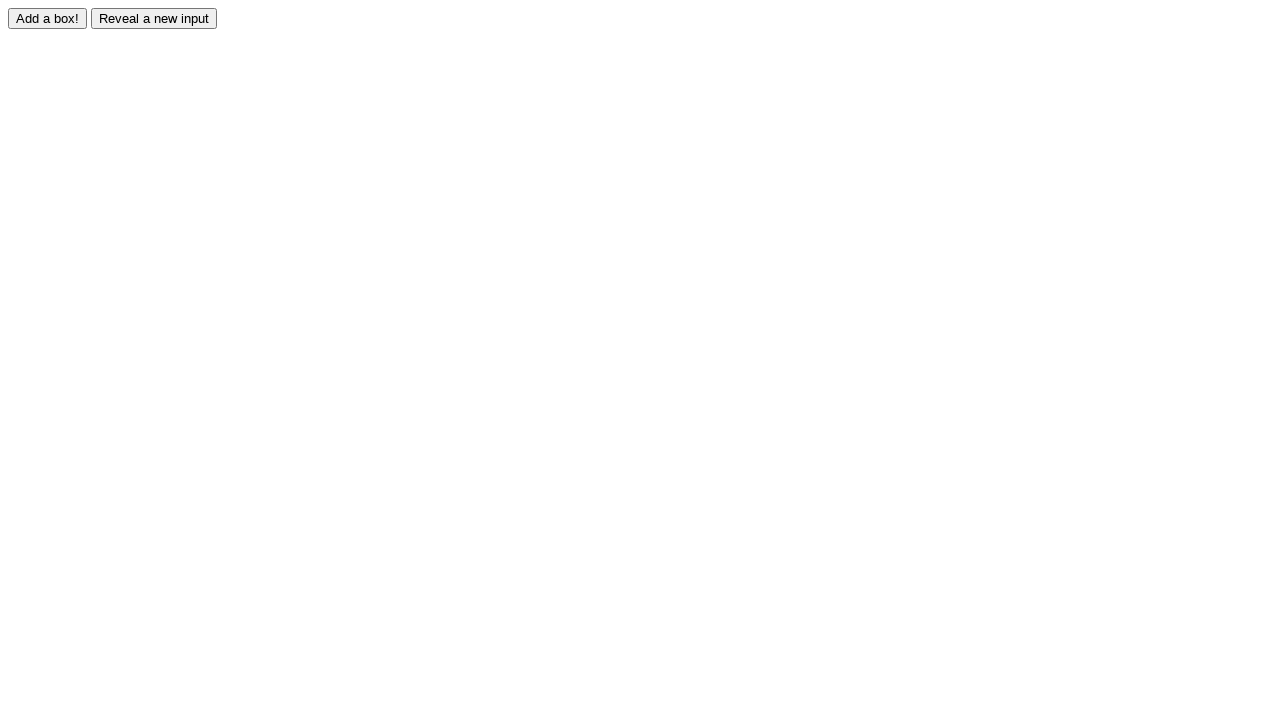

Clicked the adder button to create a new box element at (48, 18) on #adder
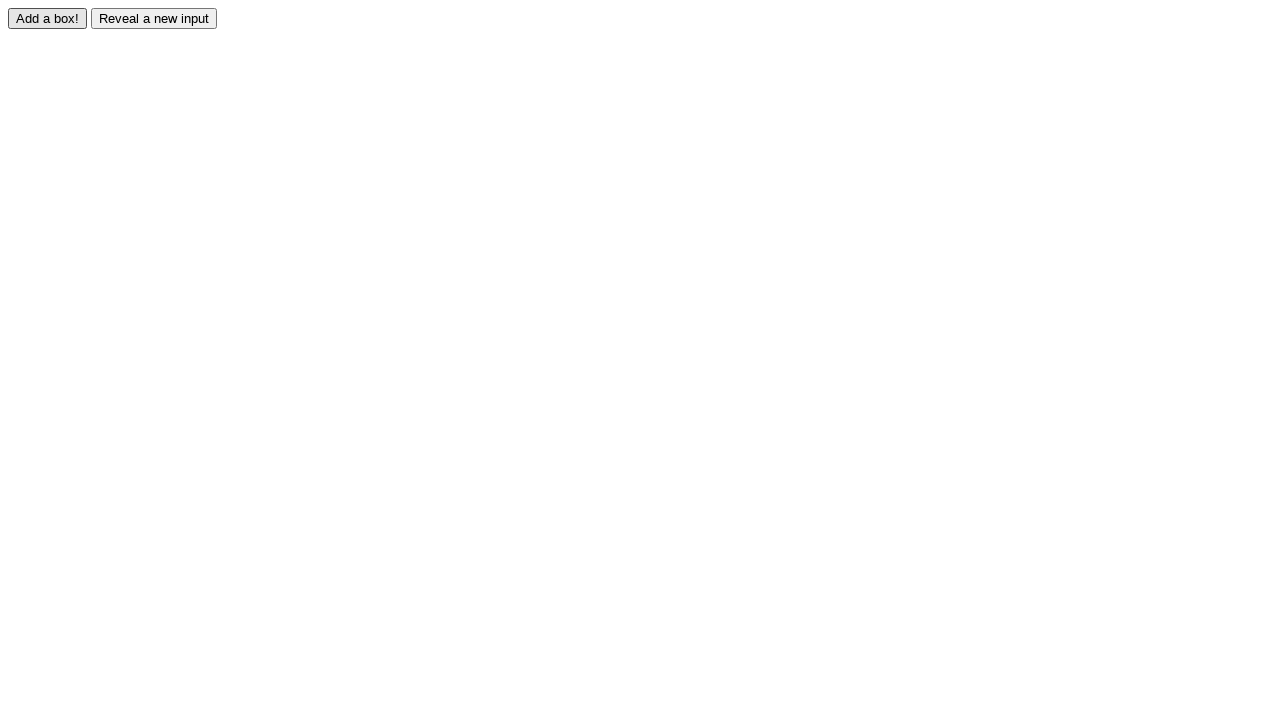

New red box element #box0 appeared after short delay
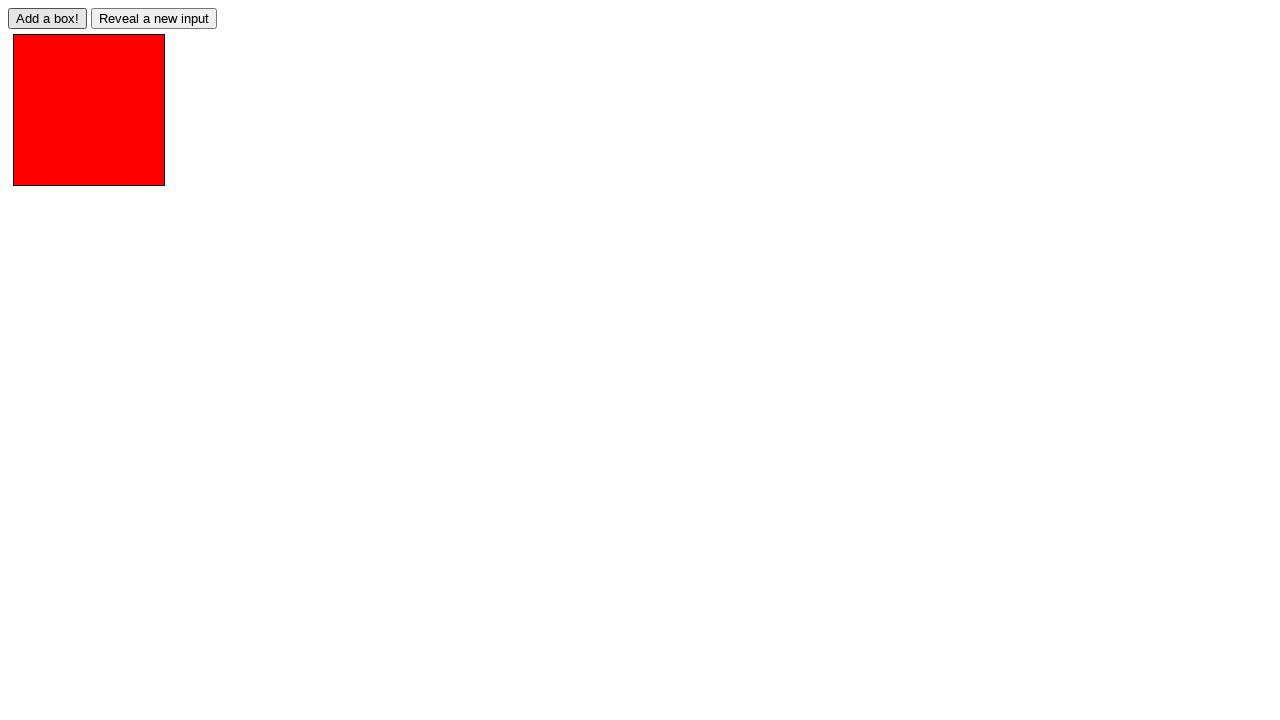

Located the newly created #box0 element
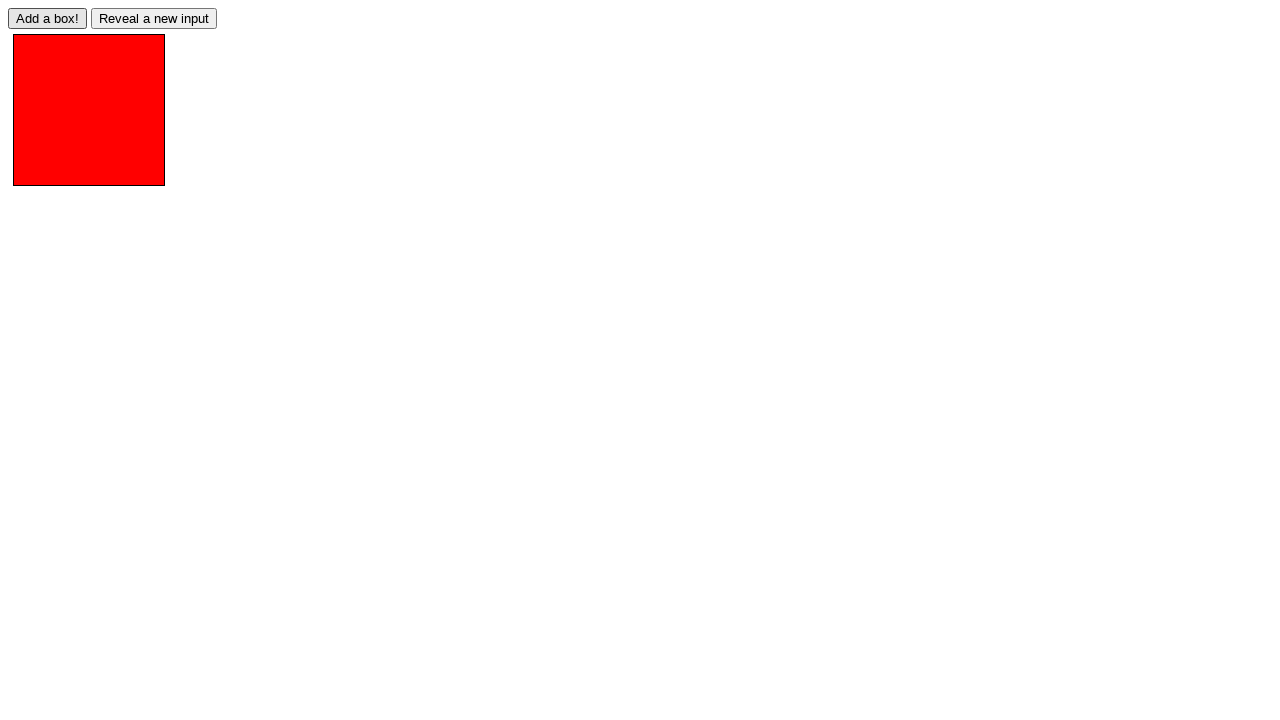

Verified that #box0 has the 'redbox' CSS class
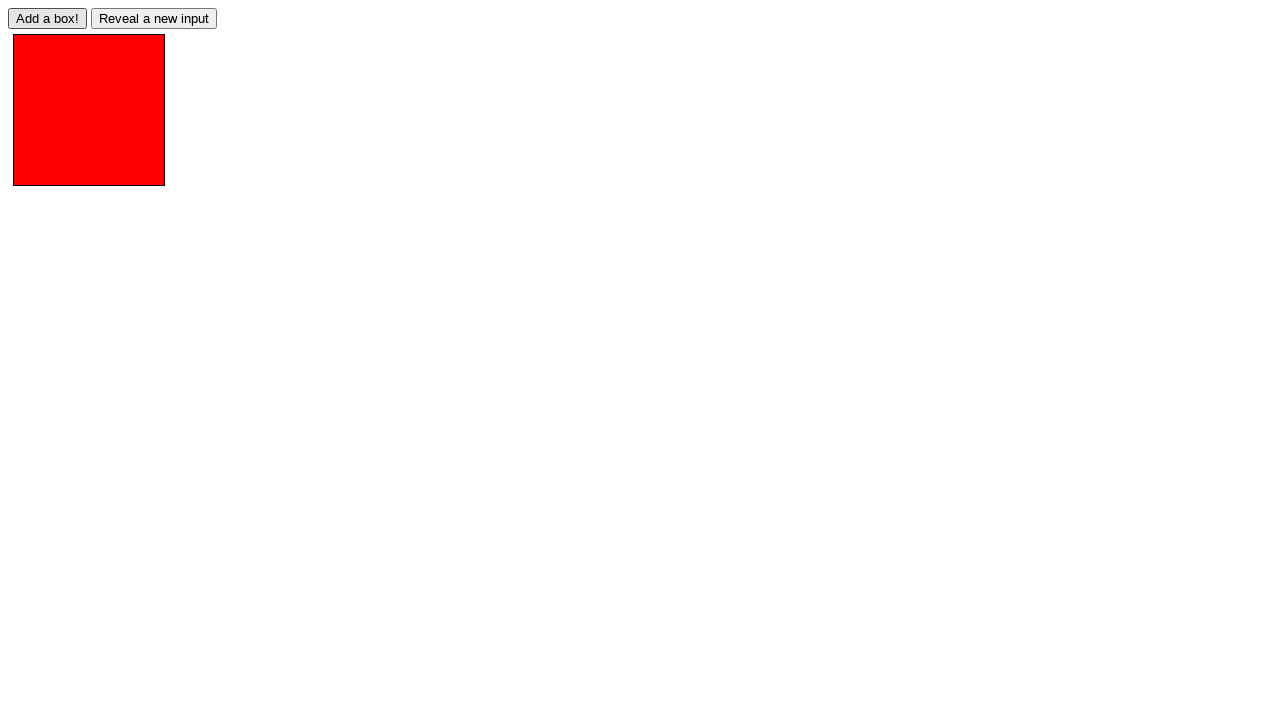

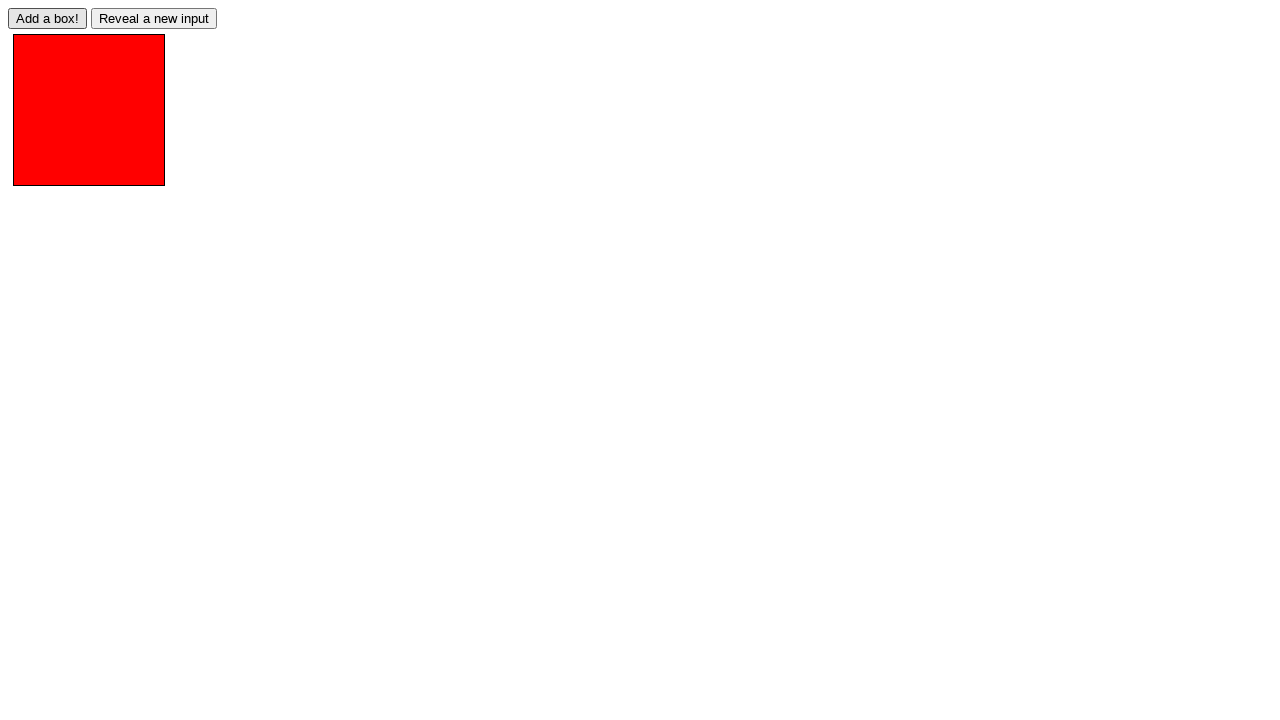